Tests closing a modal dialog by clicking on the OK button.

Starting URL: https://testpages.eviltester.com/styled/alerts/fake-alert-test.html

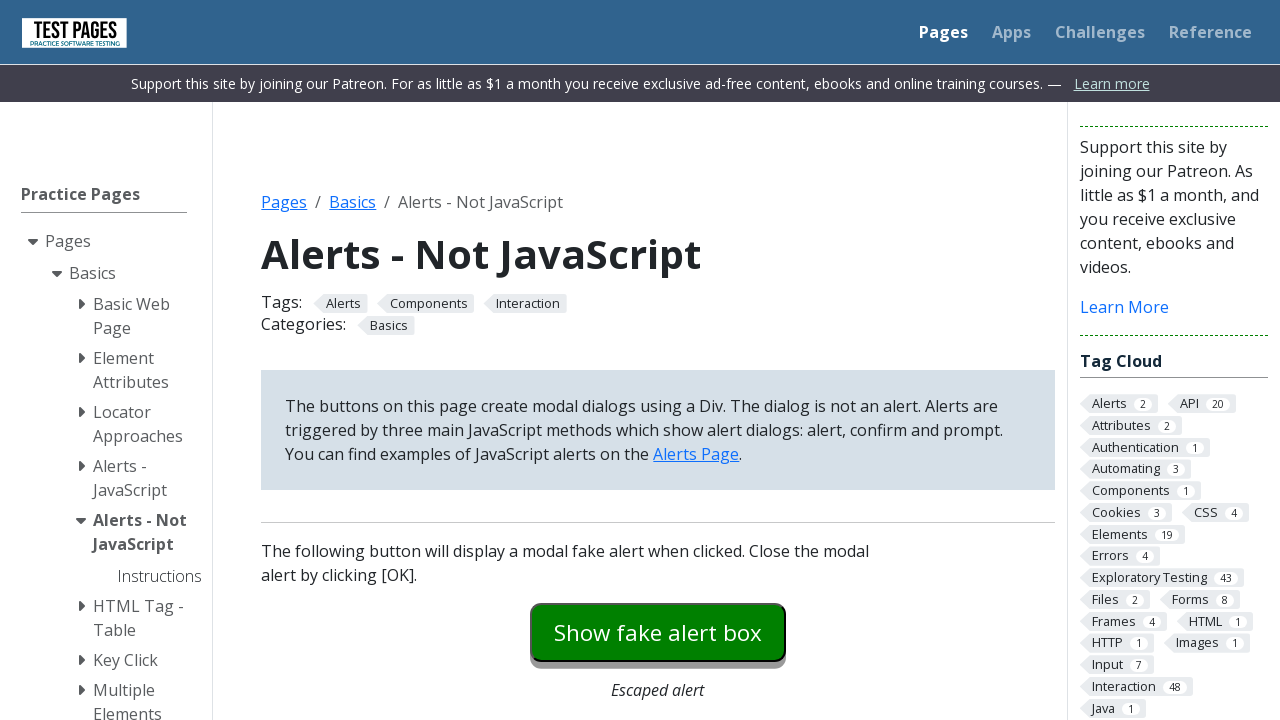

Clicked the modal dialog button at (658, 360) on #modaldialog
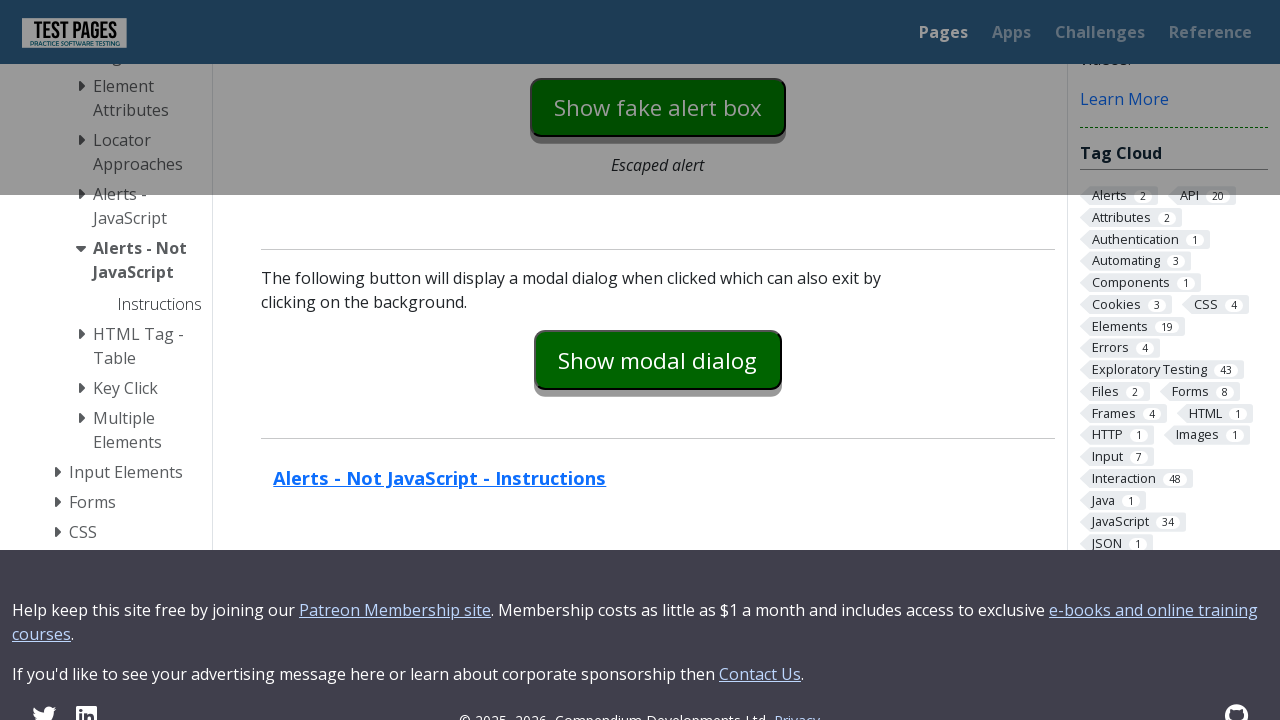

Clicked the OK button to close the dialog at (719, 361) on #dialog-ok
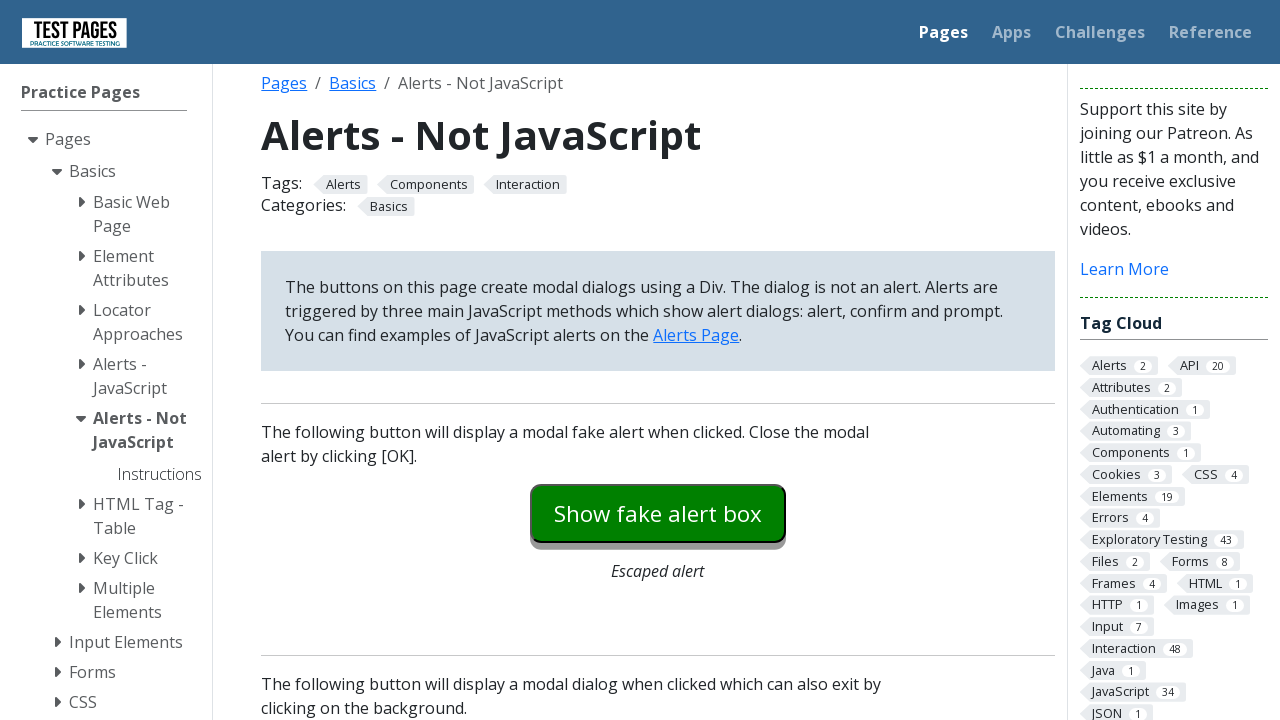

Verified dialog is no longer visible
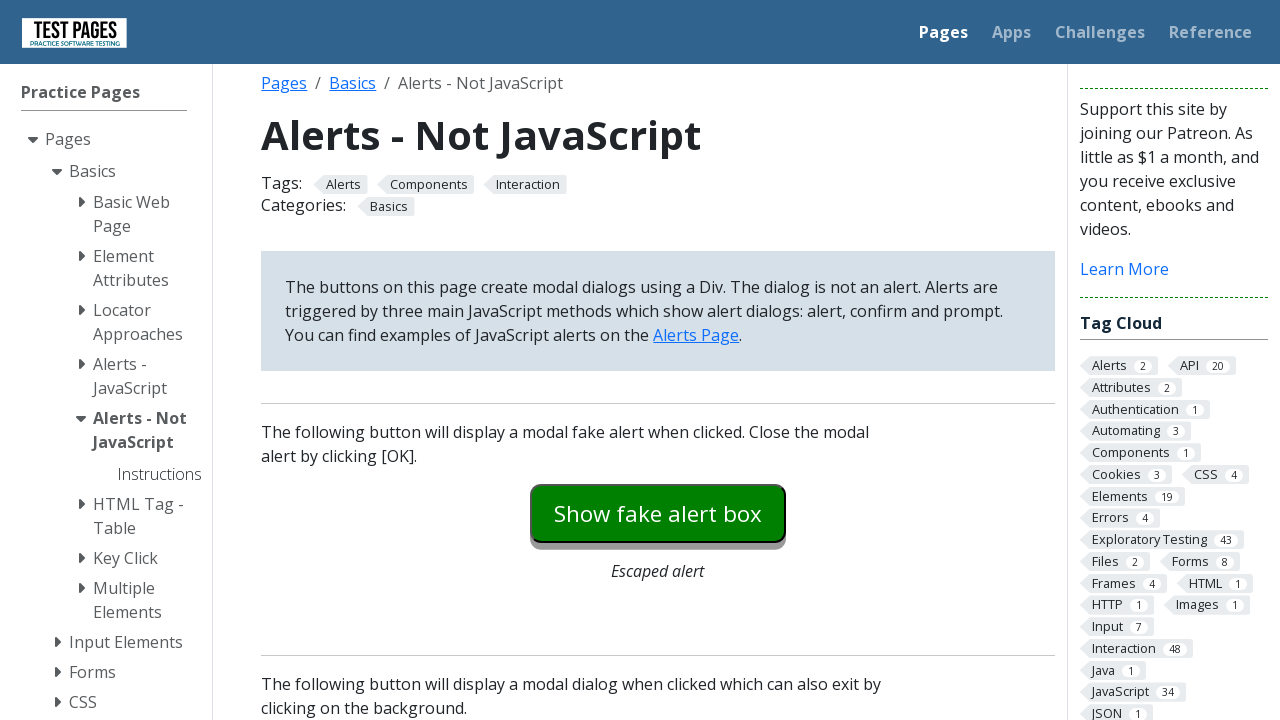

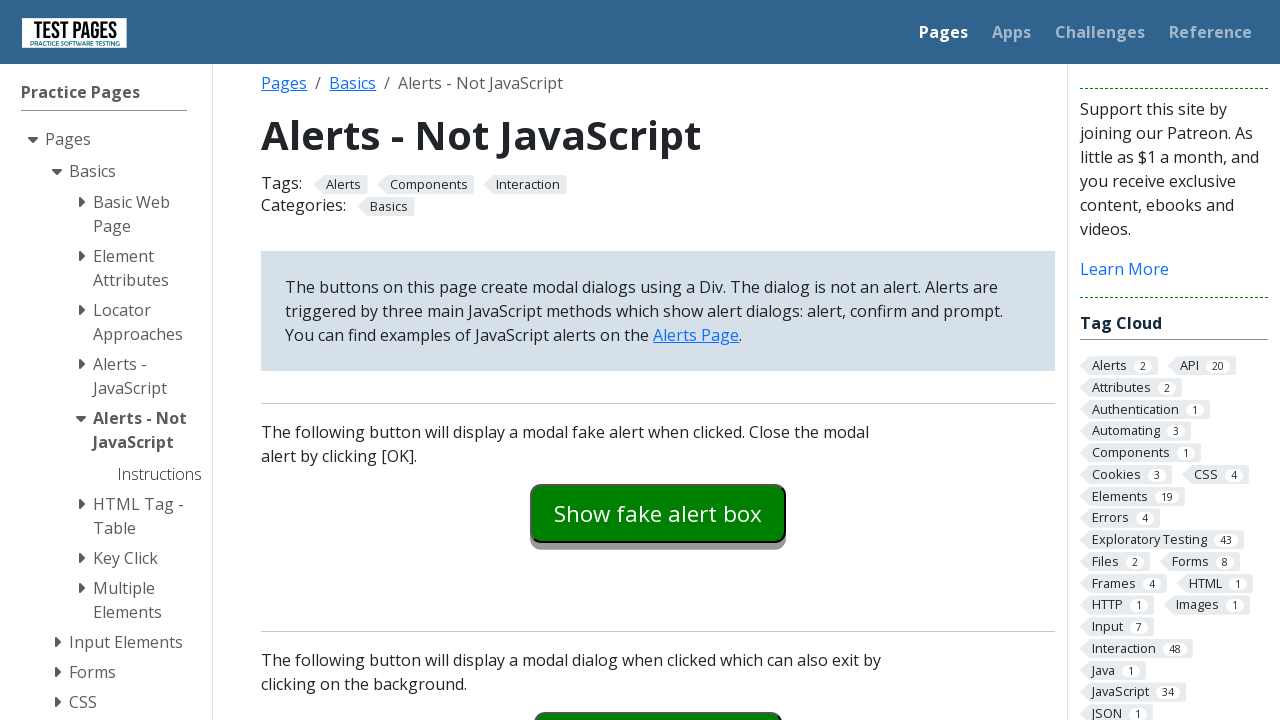